Tests a practice form submission on Rahul Shetty Academy's Angular practice page by filling in name, email, password fields, checking a checkbox, submitting the form, and verifying the success message.

Starting URL: https://www.rahulshettyacademy.com/angularpractice/

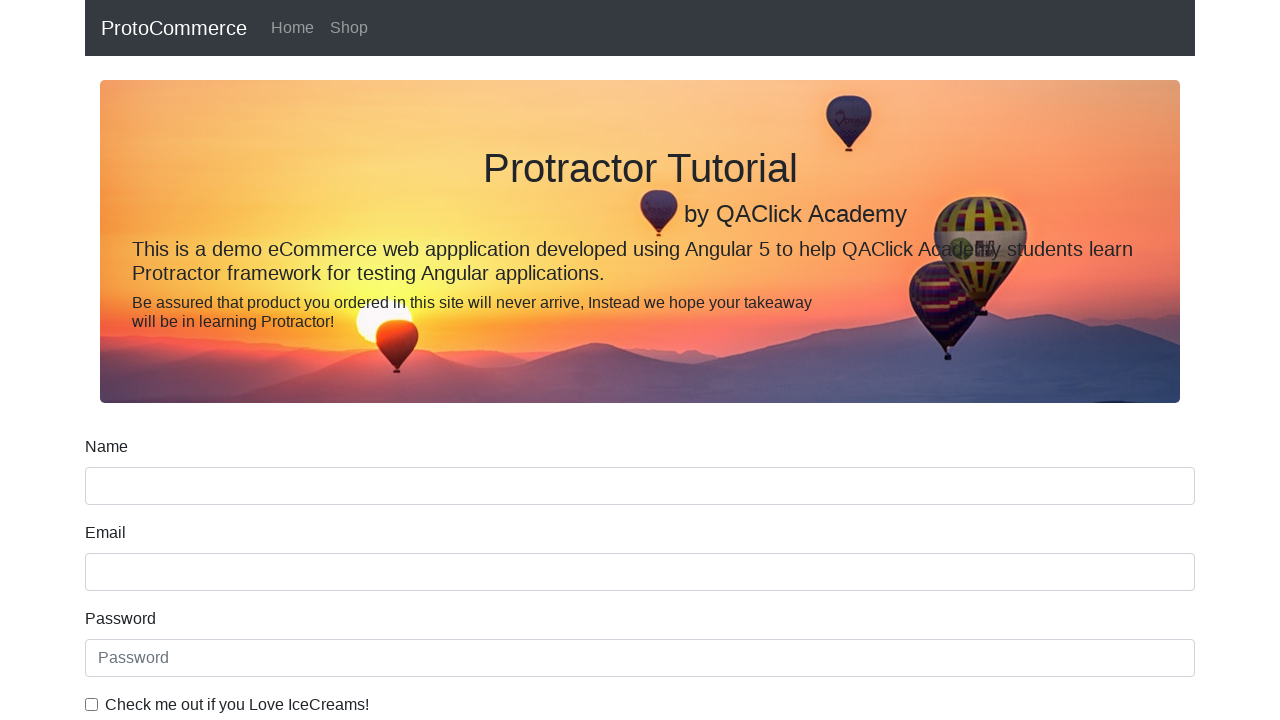

Filled name field with 'piyush dravyakar' on input[name='name']
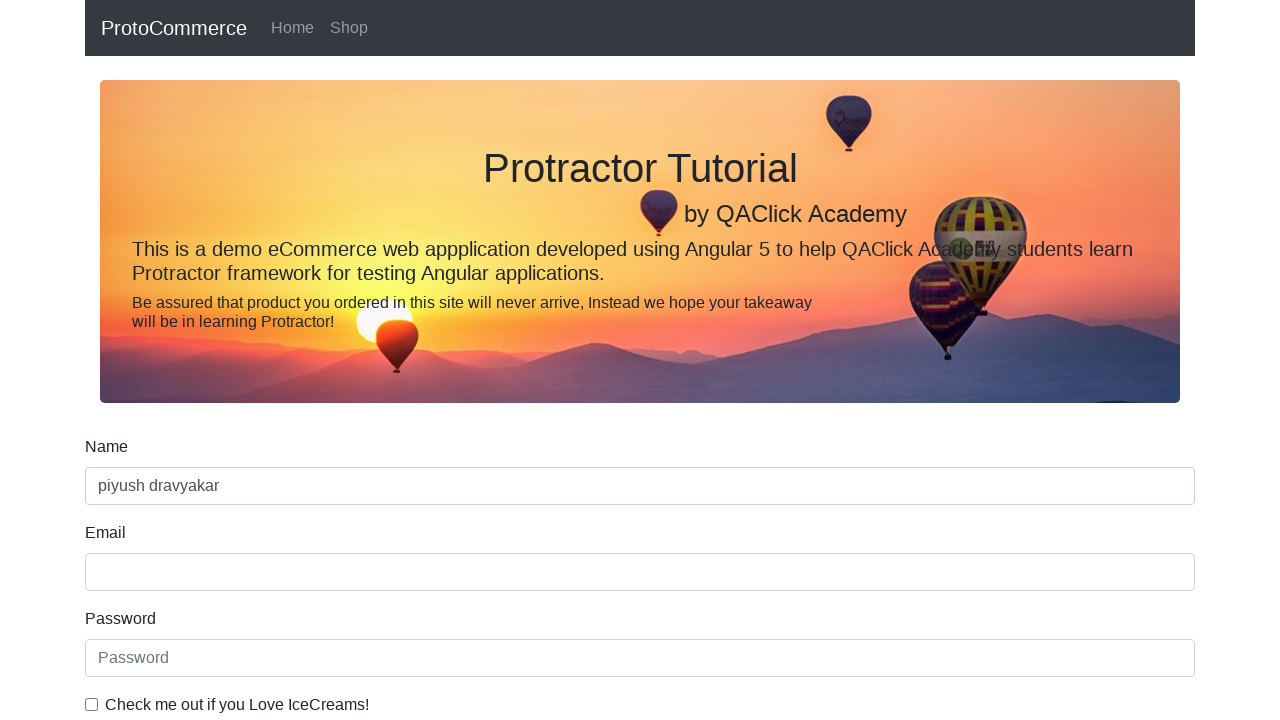

Filled email field with 'piyush@gmail.com' on input[name='email']
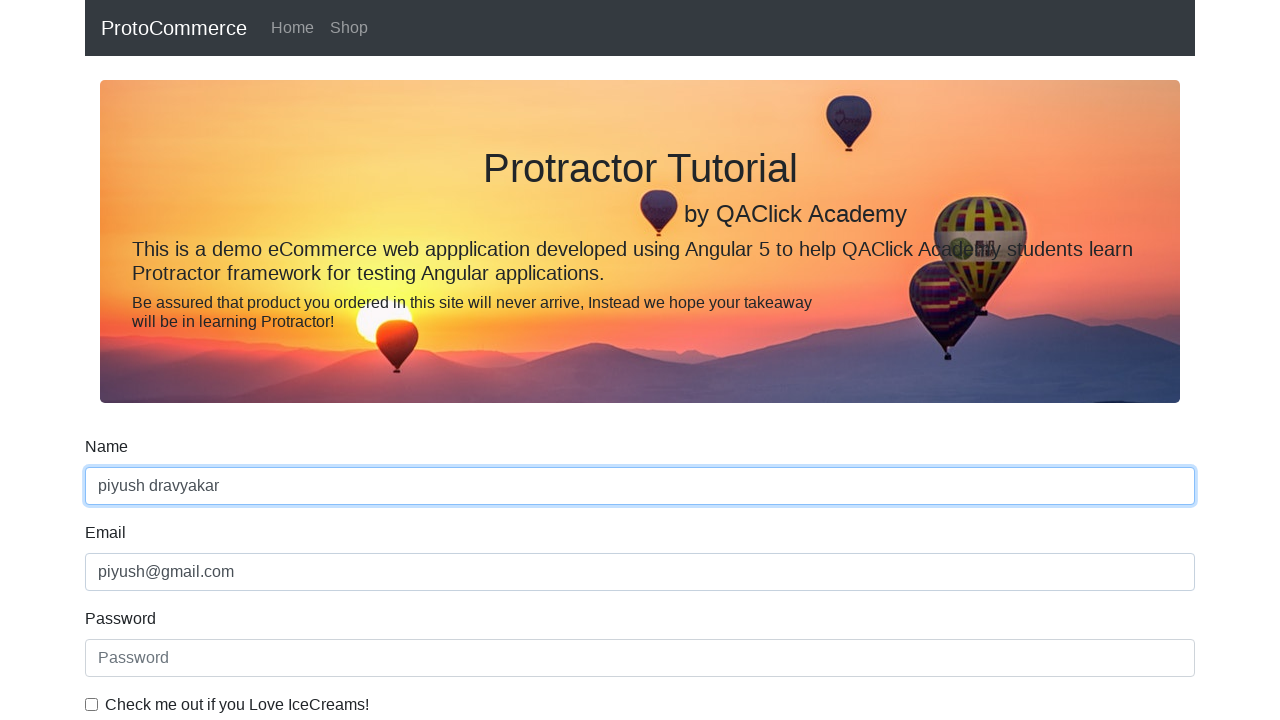

Filled password field with 'piyush@123' on #exampleInputPassword1
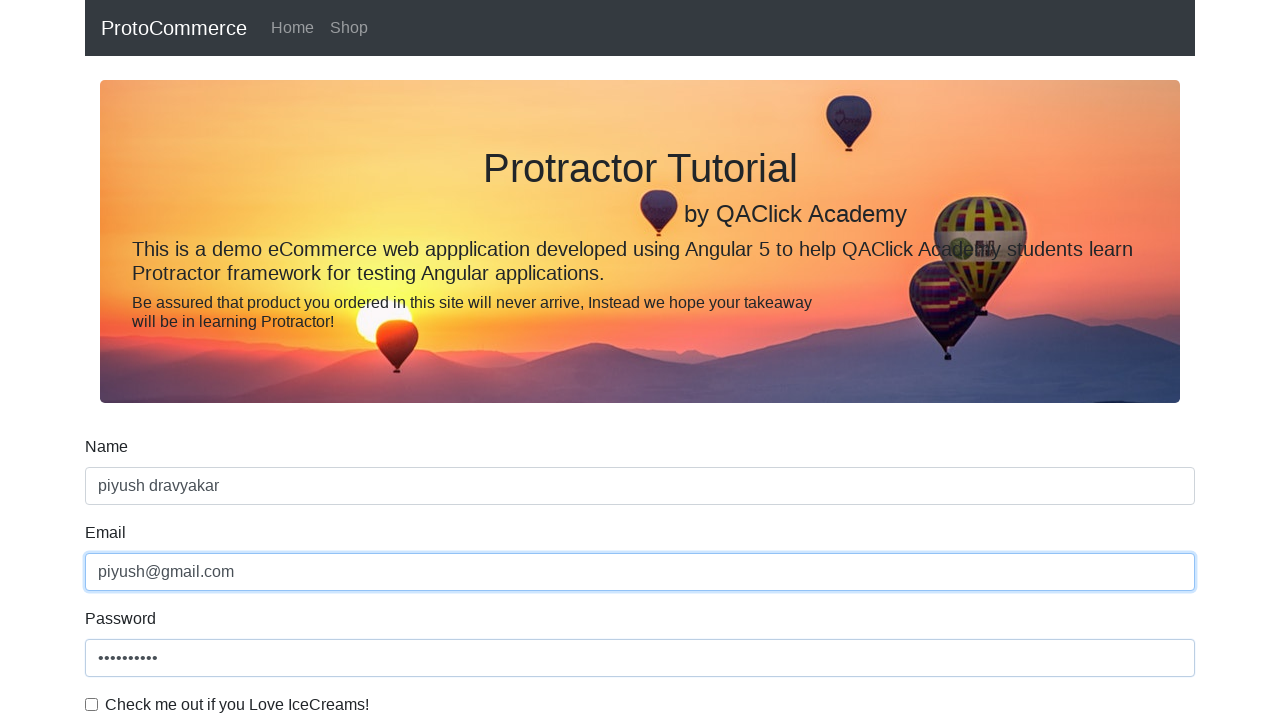

Checked the example checkbox at (92, 704) on #exampleCheck1
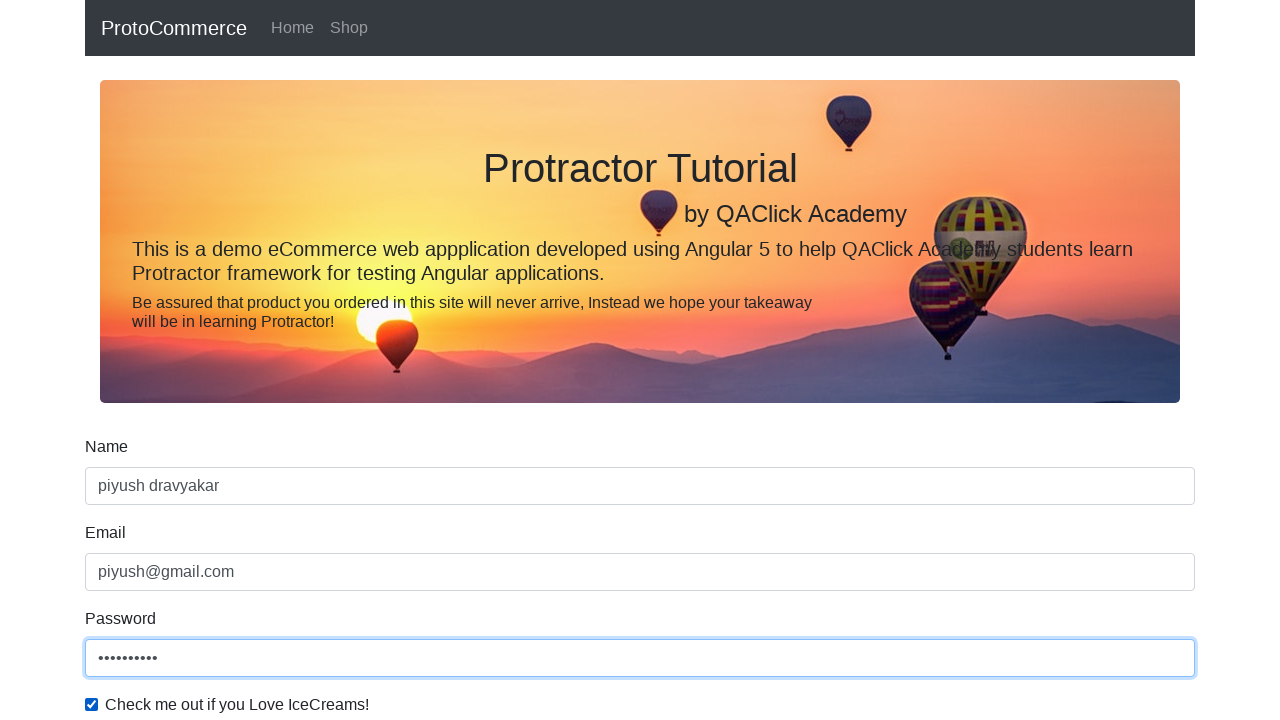

Clicked the submit button at (123, 491) on input[type='submit']
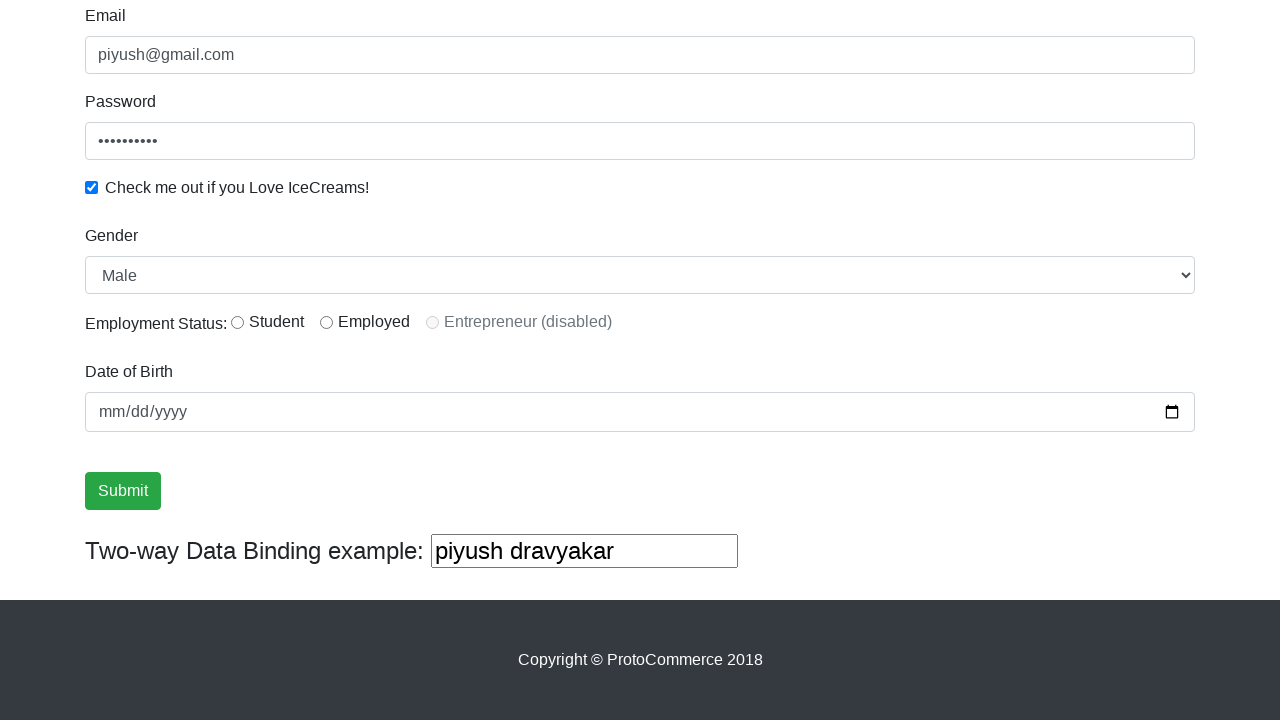

Filled third text input field with 'pp' on (//input[@type='text'])[3]
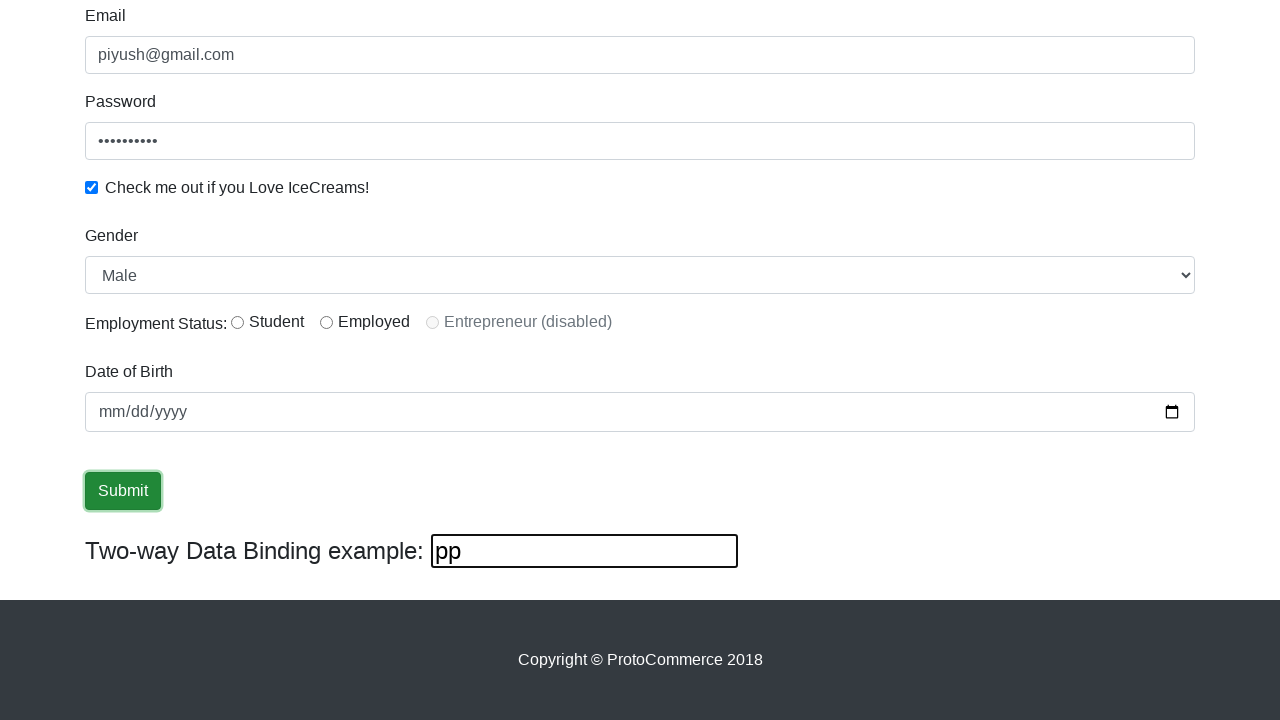

Cleared the third text input field on (//input[@type='text'])[3]
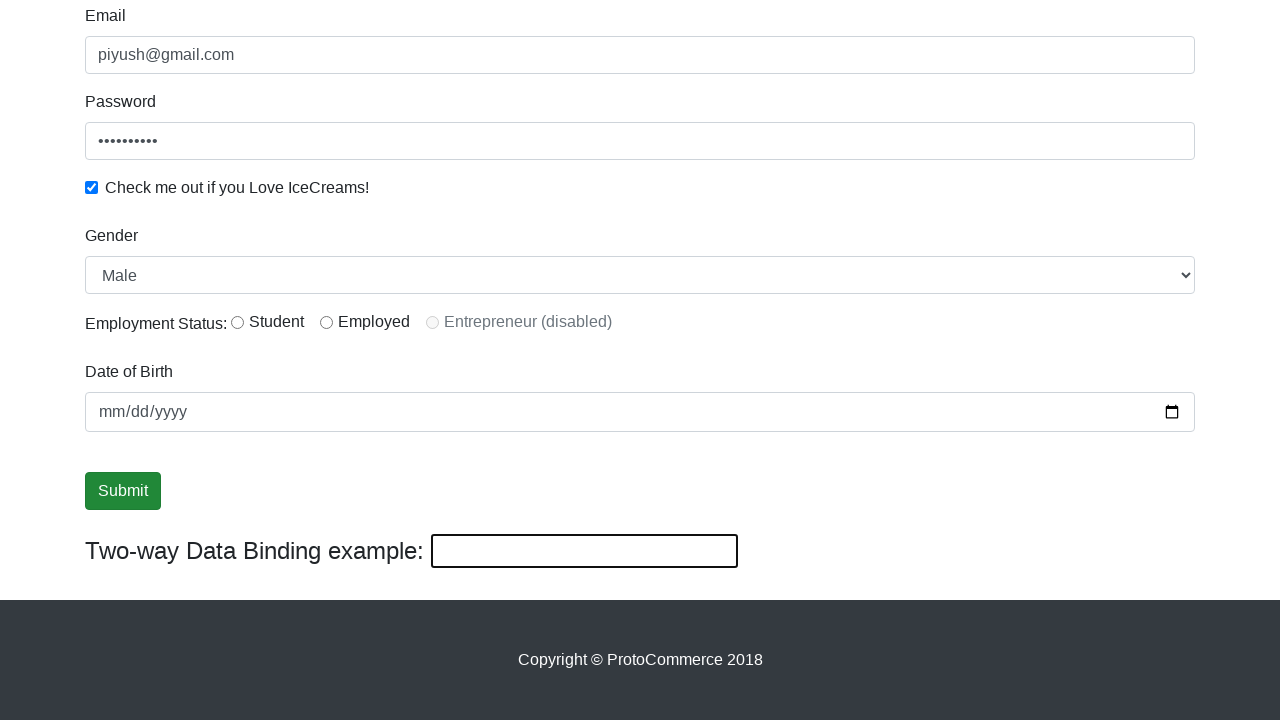

Success message alert loaded
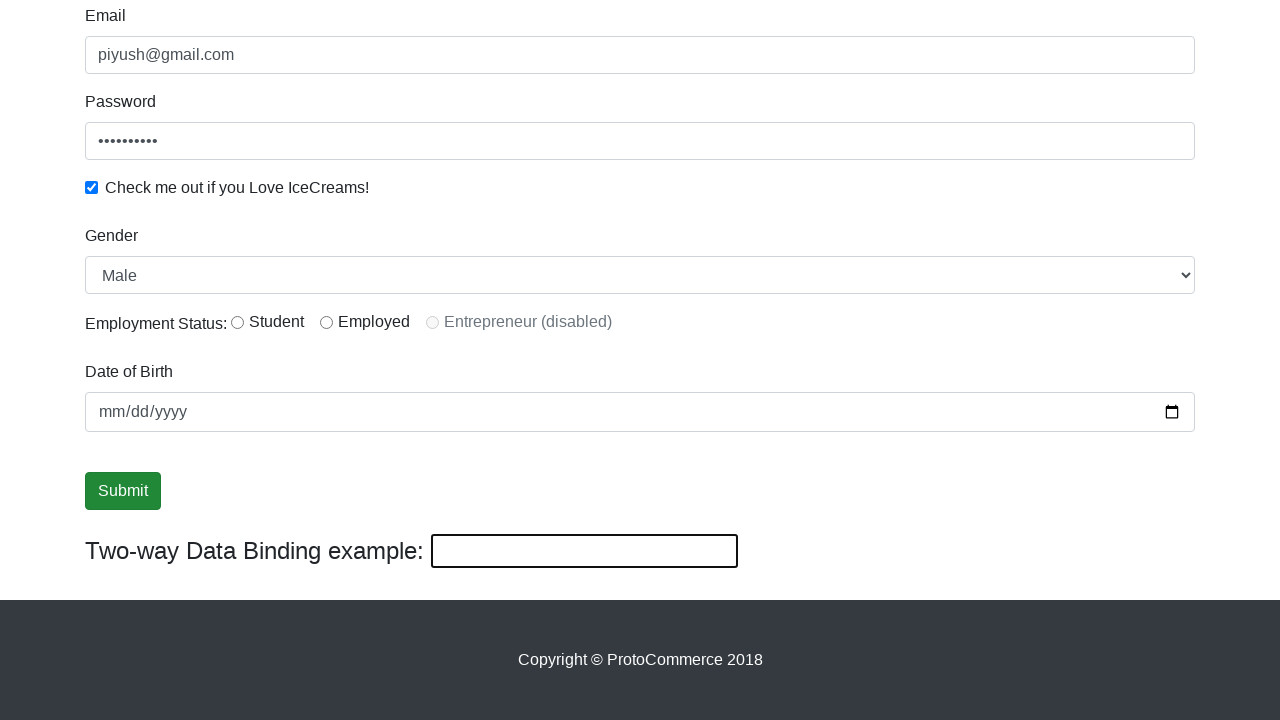

Retrieved success message text content
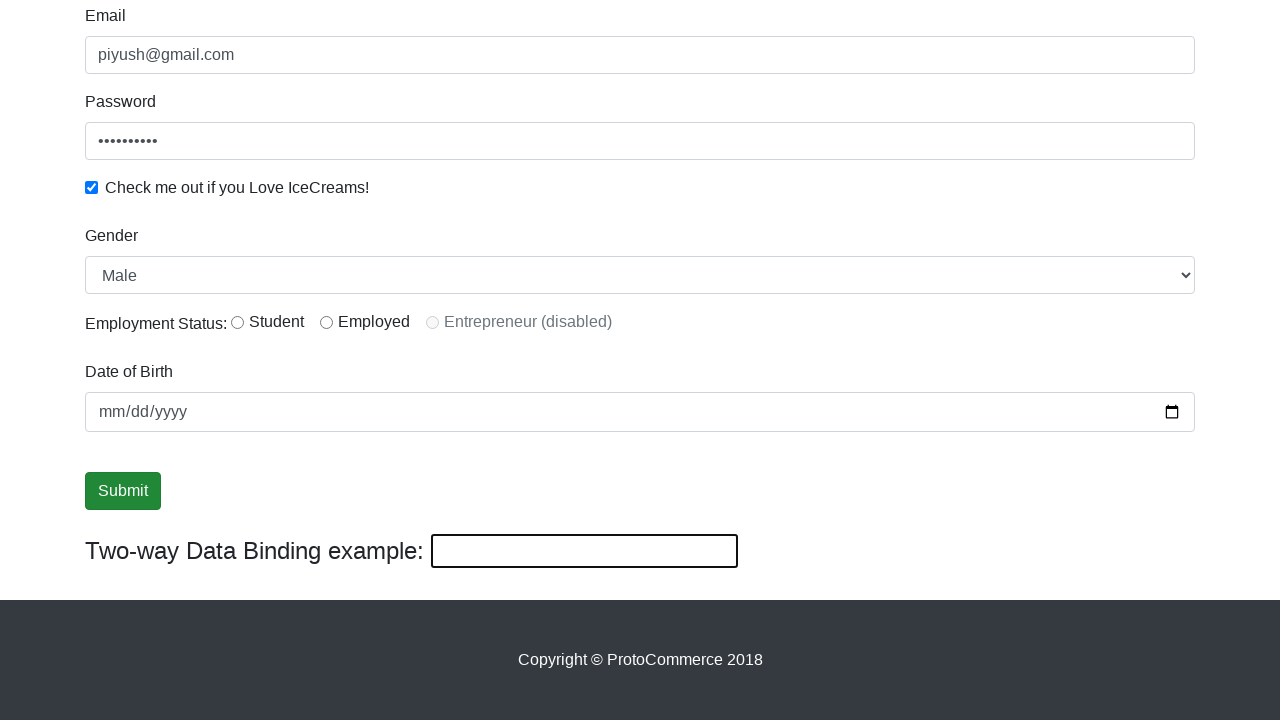

Verified success message contains expected text
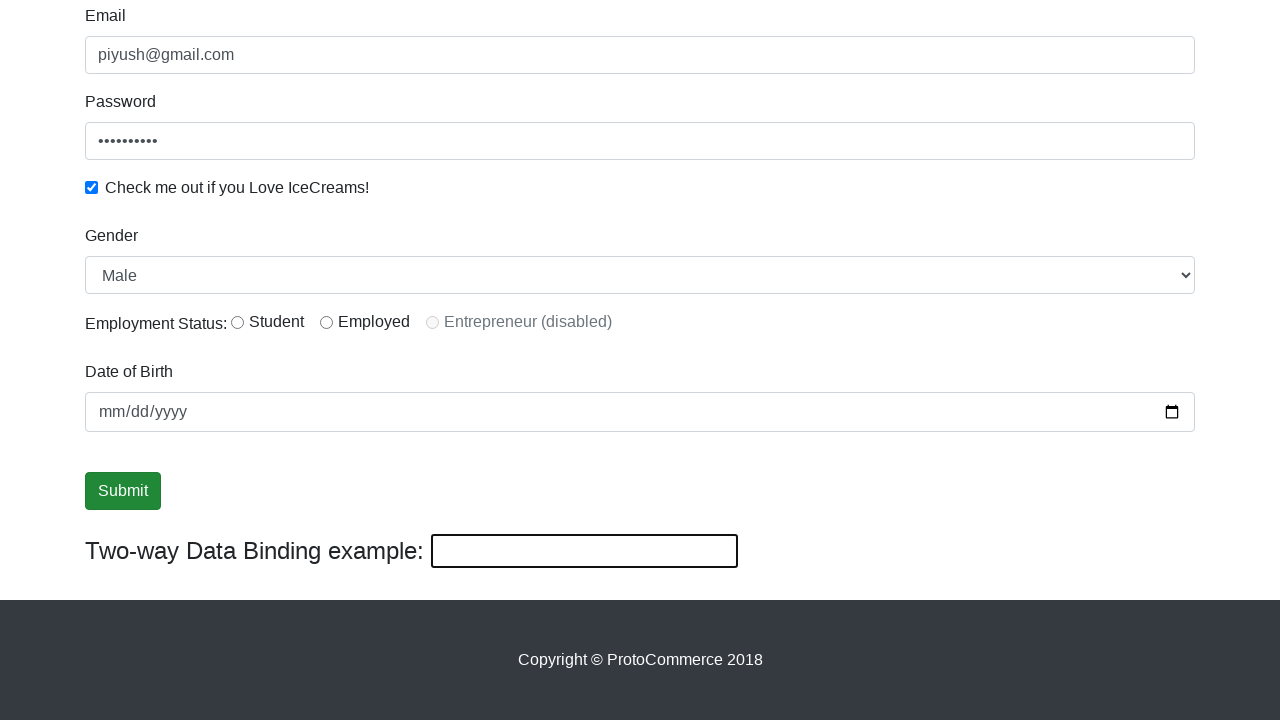

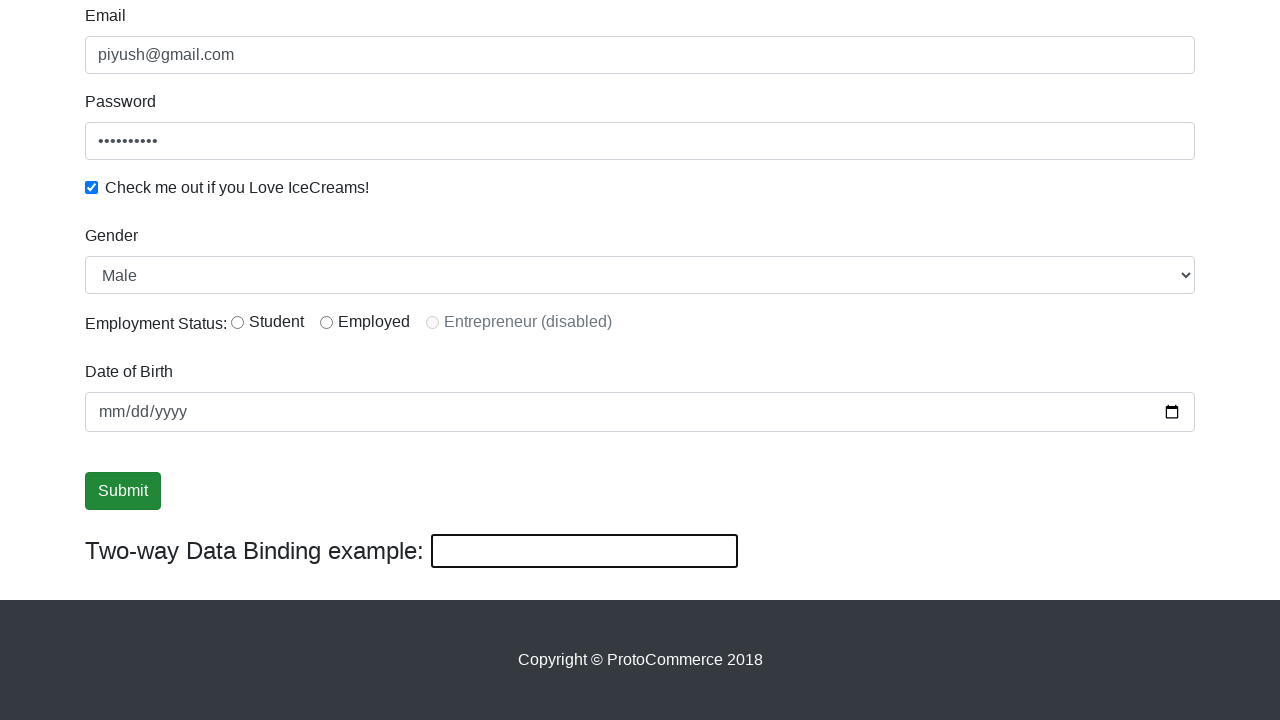